Tests three different button click types on a demo page: double-click, right-click, and regular click, then verifies that the corresponding confirmation messages are displayed.

Starting URL: https://demoqa.com/buttons

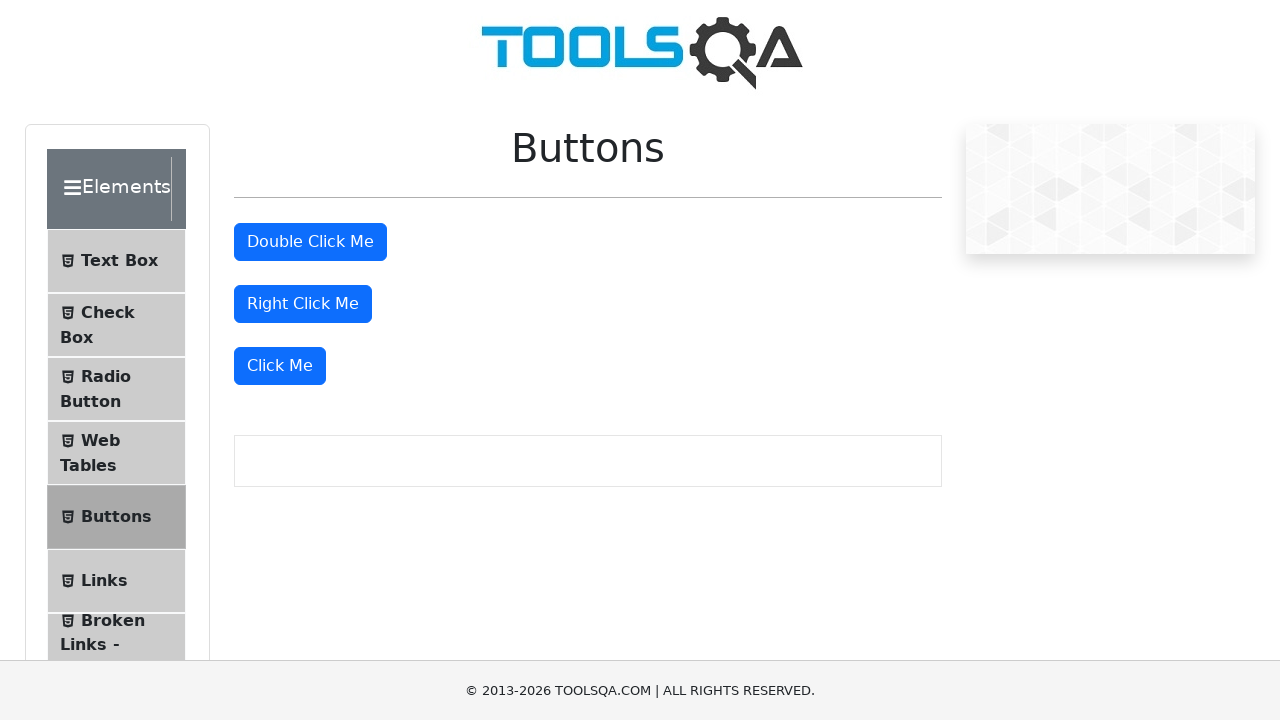

Double-clicked the double-click button at (310, 242) on #doubleClickBtn
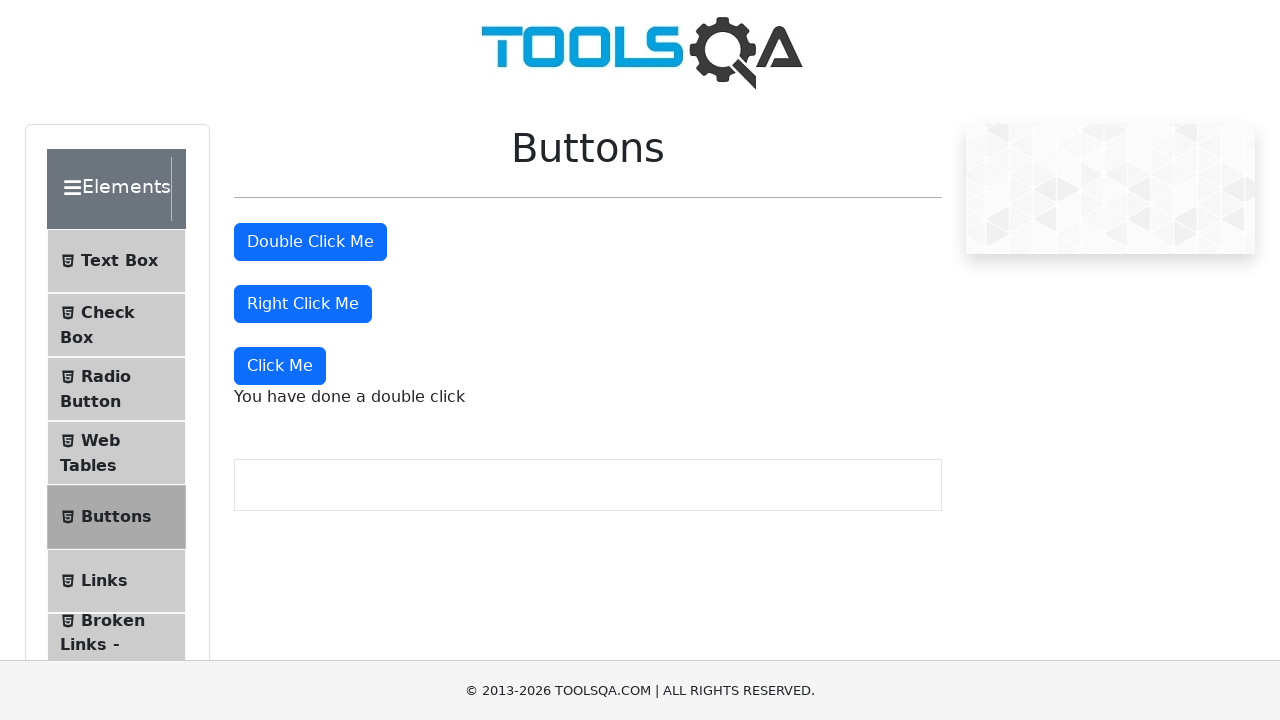

Right-clicked the right-click button at (303, 304) on #rightClickBtn
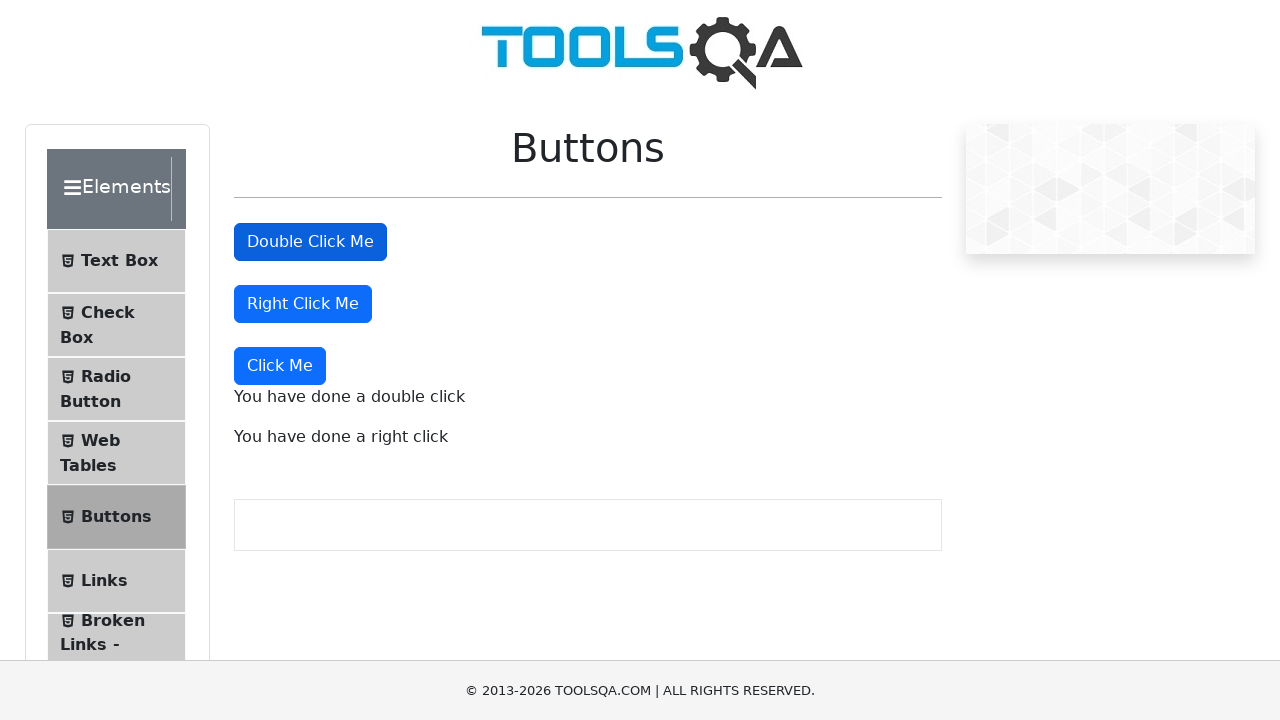

Clicked the dynamic click button (third 'Click Me' button) at (280, 366) on button:has-text('Click Me') >> nth=2
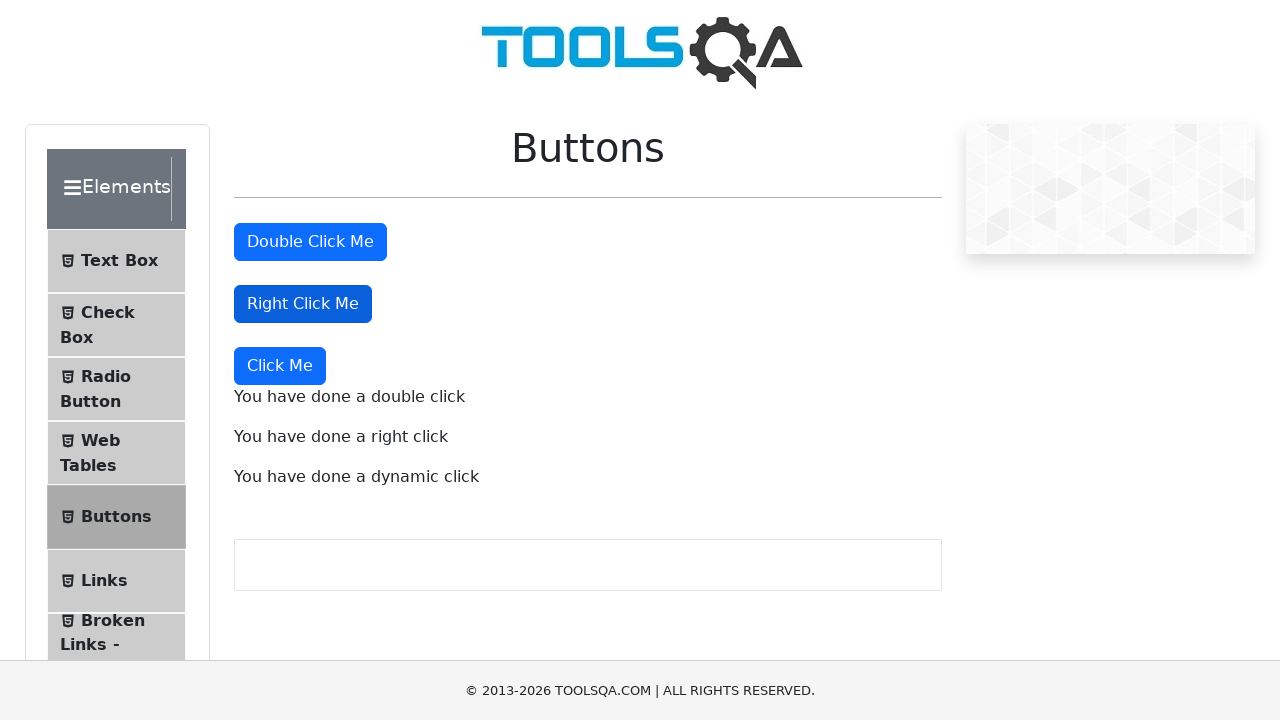

Double-click confirmation message appeared
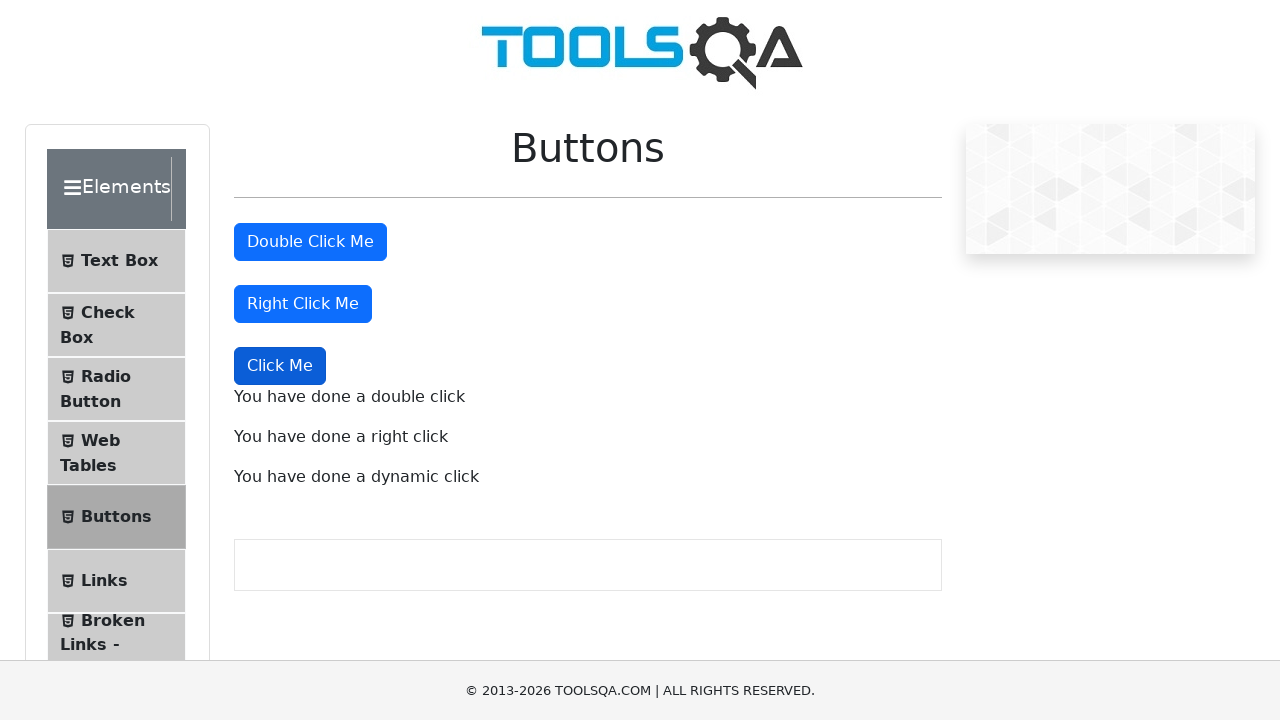

Right-click confirmation message appeared
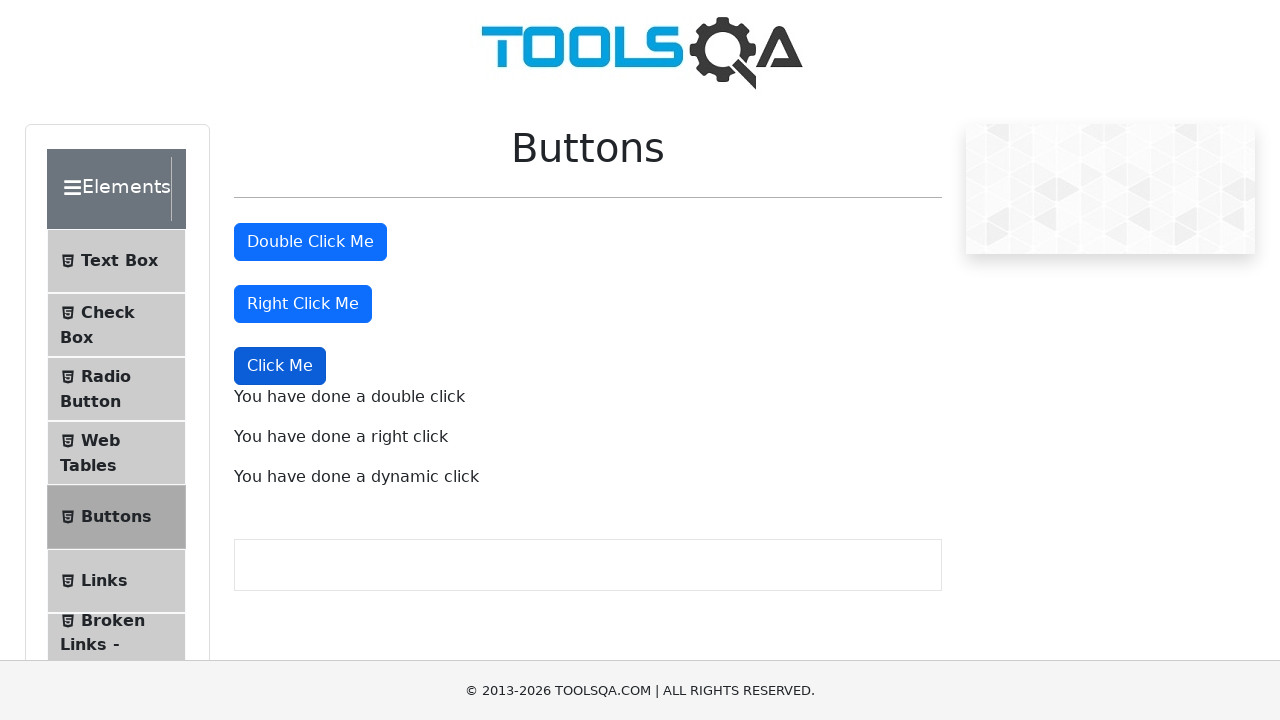

Dynamic click confirmation message appeared
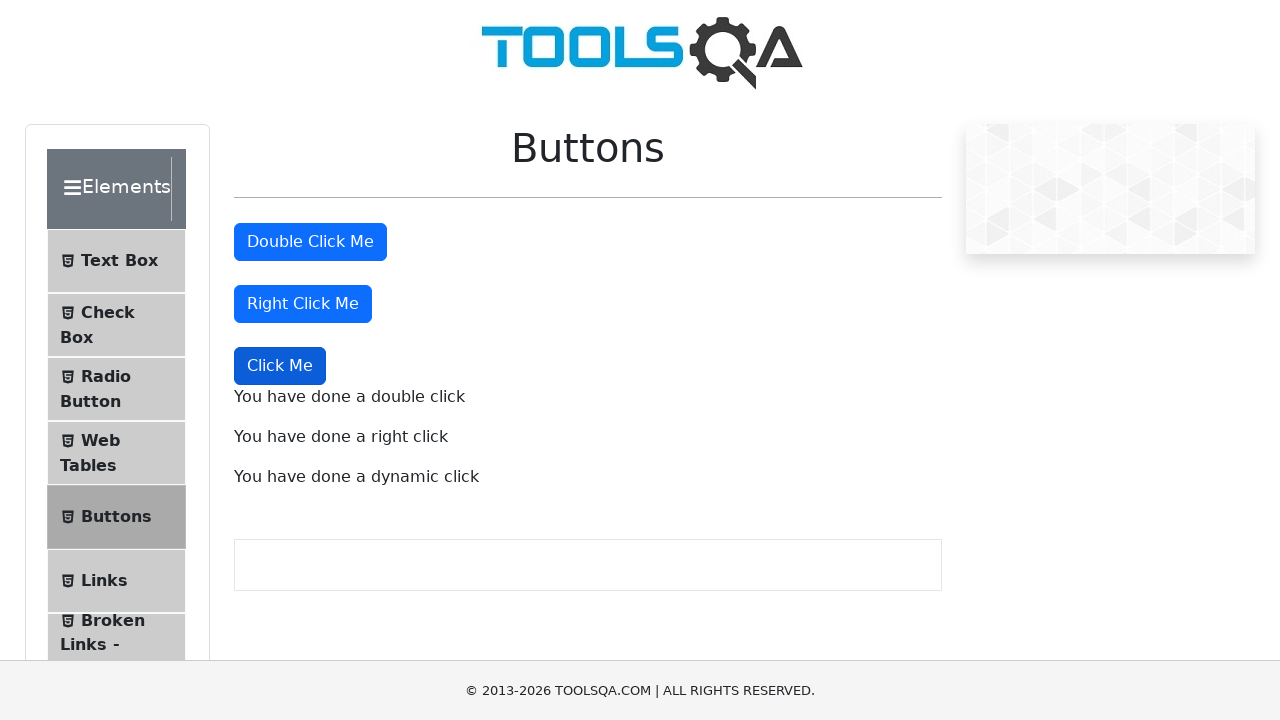

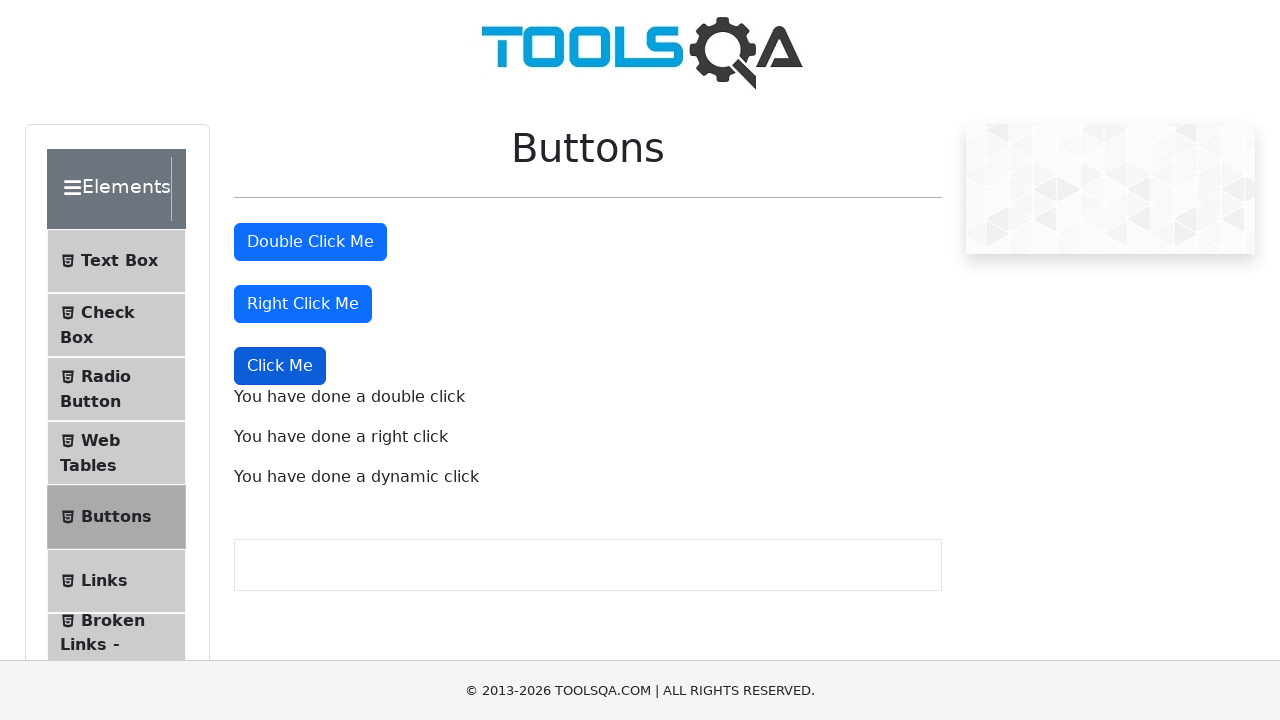